Navigates through BigBasket's multi-level menu system by hovering over categories and clicking on the Innerwear subcategory

Starting URL: https://www.bigbasket.com

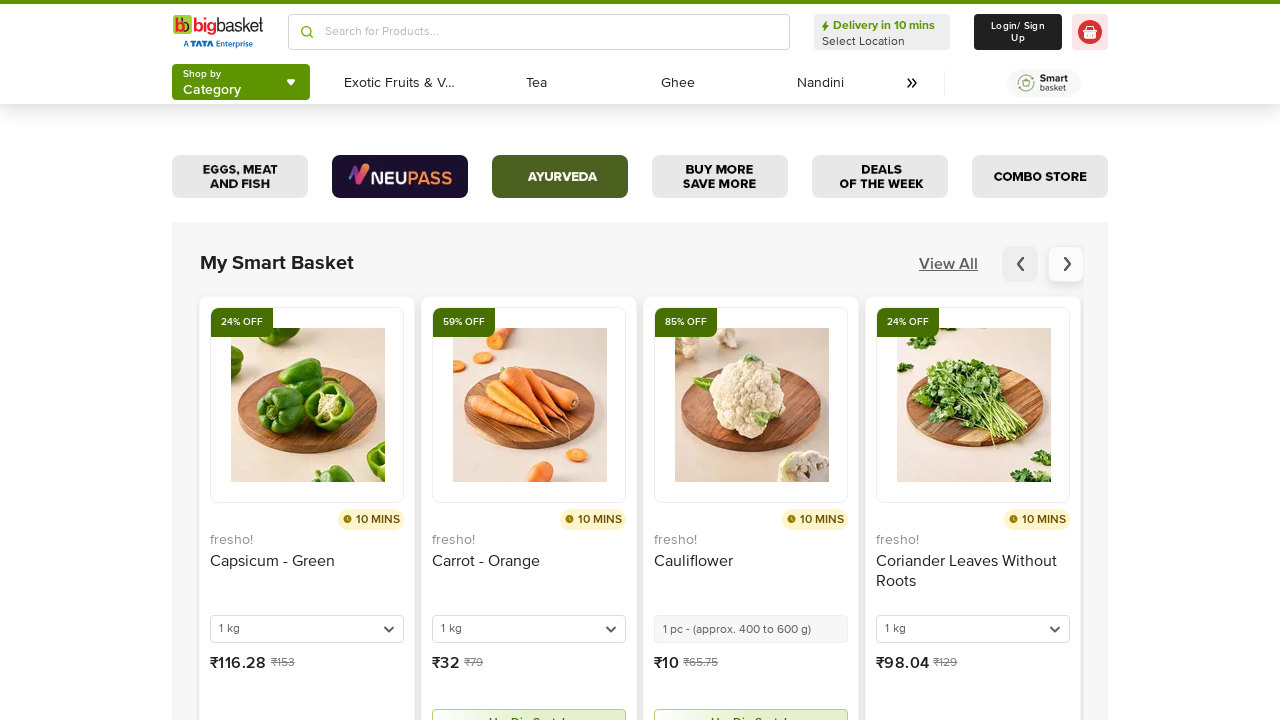

Clicked on 'Shop by' menu at (212, 74) on (//span[text()='Shop by'])[2]
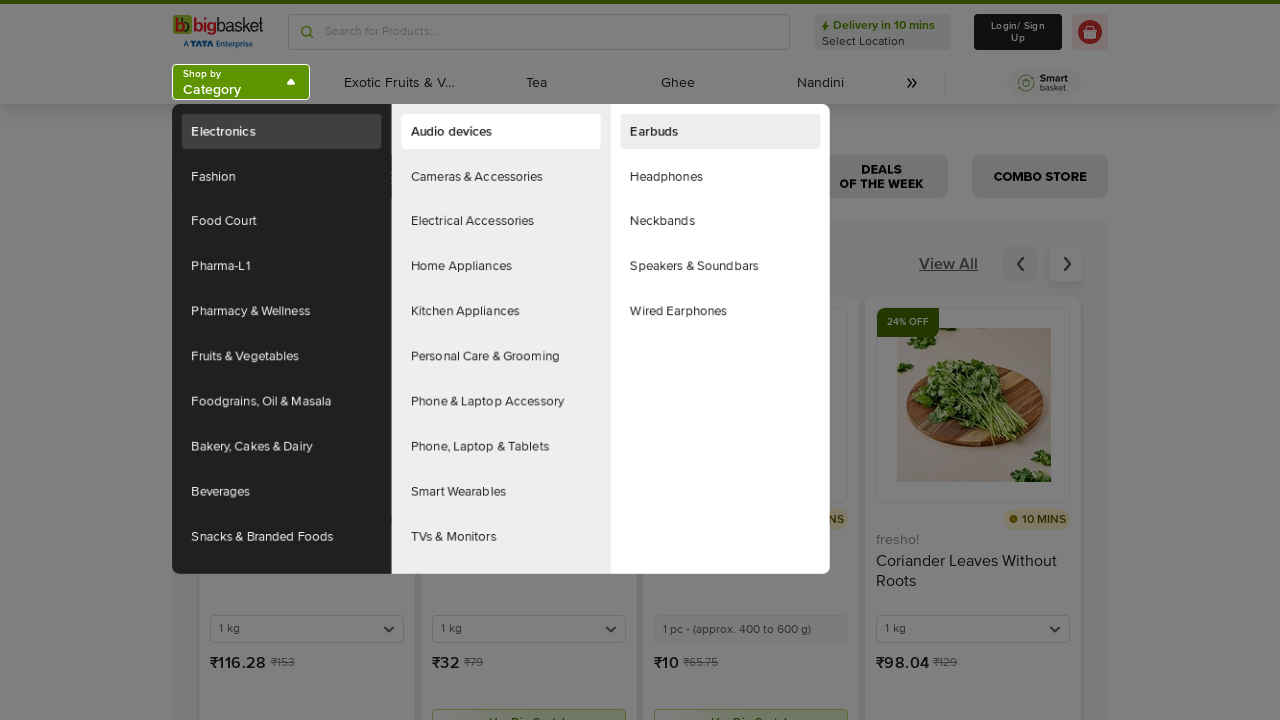

Hovered over Fashion category to reveal subcategories at (285, 179) on (//a[text()='Fashion'])[2]
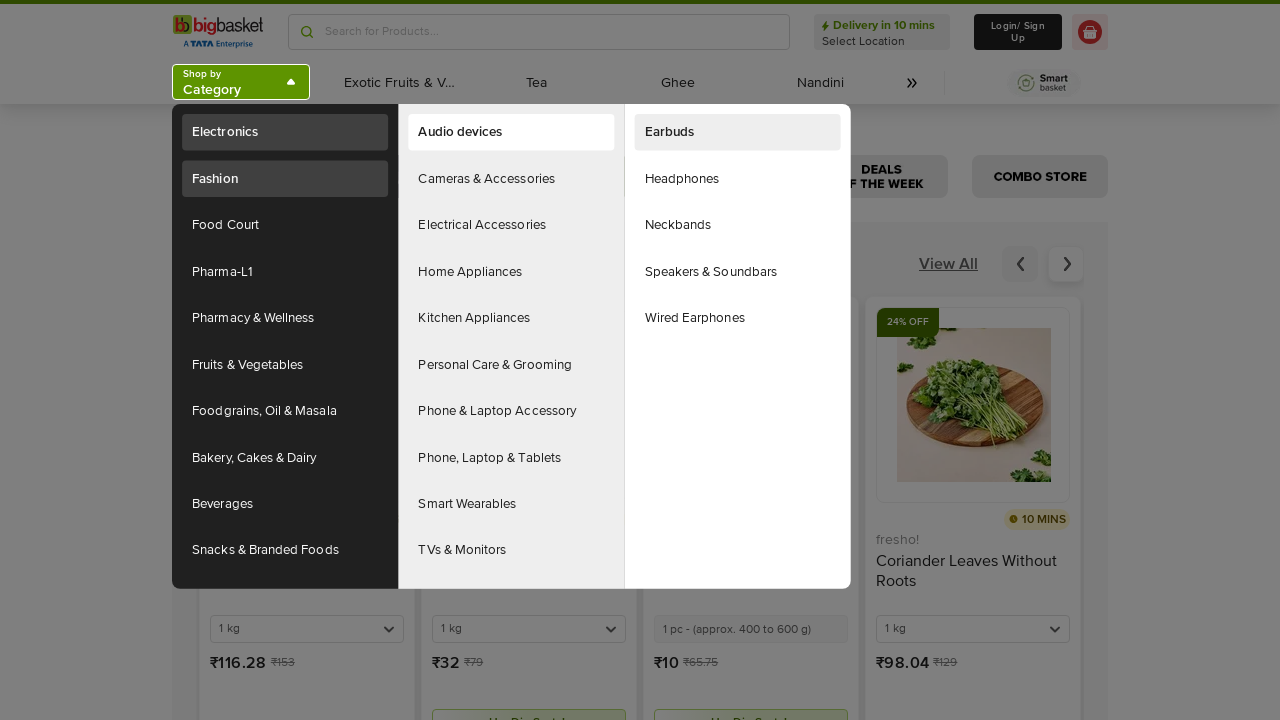

Hovered over Men's Apparel subcategory at (511, 272) on //a[text()="Men's Apparel"]
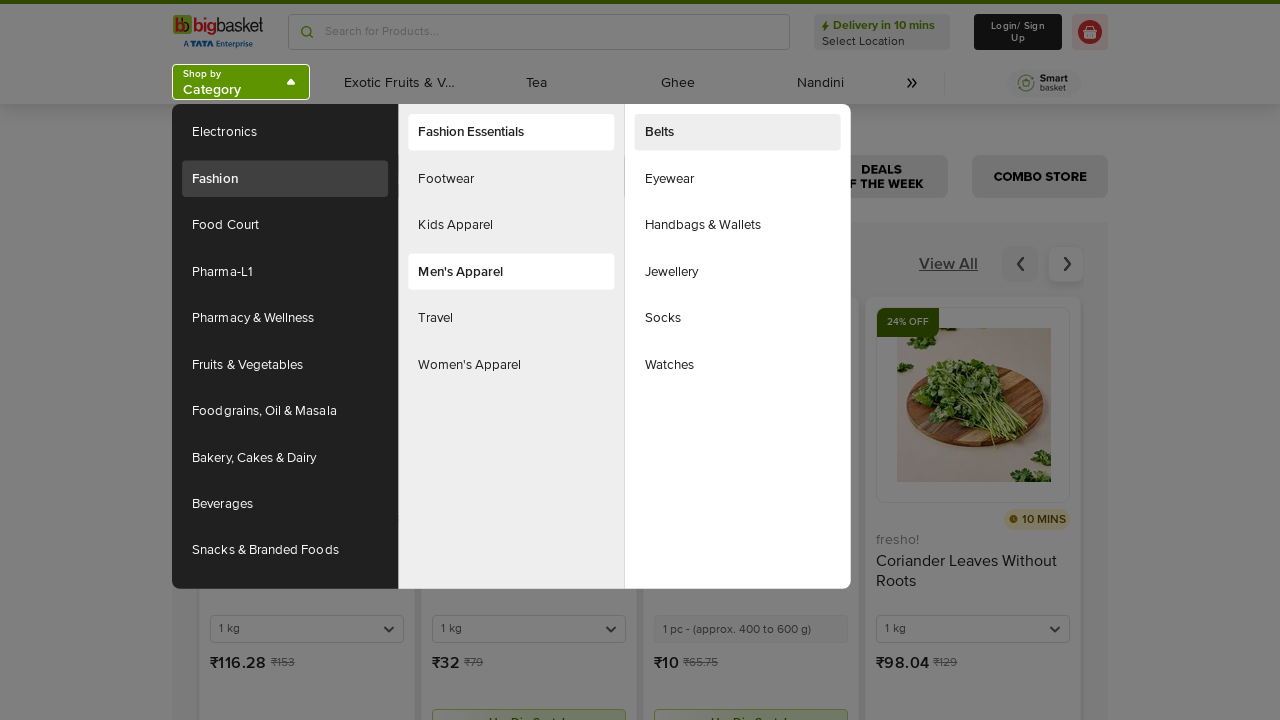

Clicked on Innerwear link from Men's Apparel subcategory at (738, 318) on xpath=//a[text()='Innerwear']
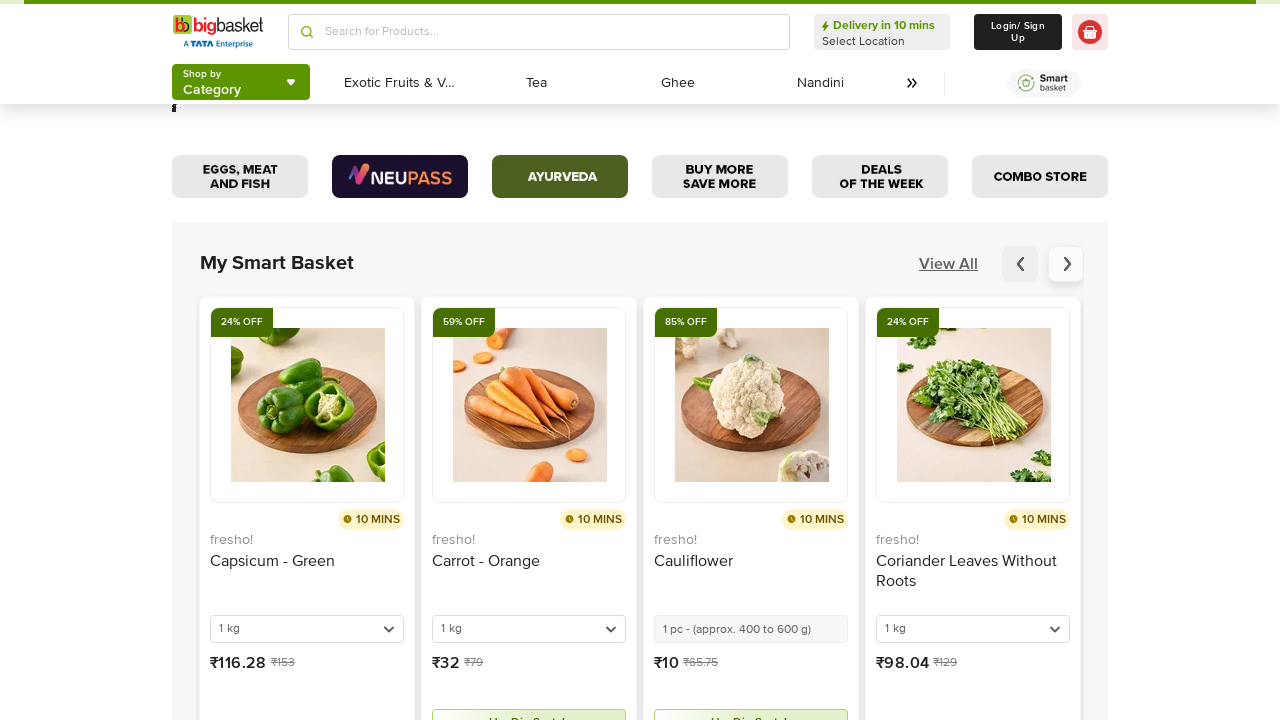

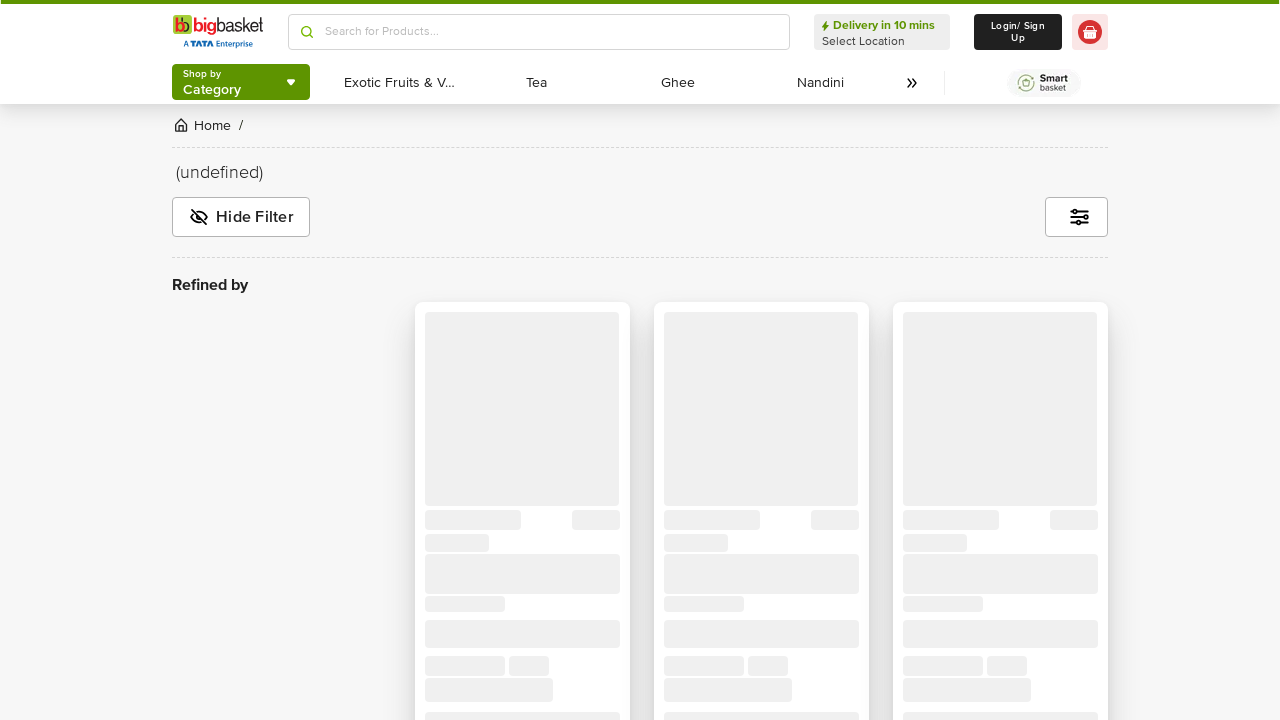